Navigates to carbon.now.sh with a code snippet and clicks the Export button to download a PNG image of the formatted code.

Starting URL: https://carbon.now.sh/?l=auto&code=print%28%22Hello%20World%22%29

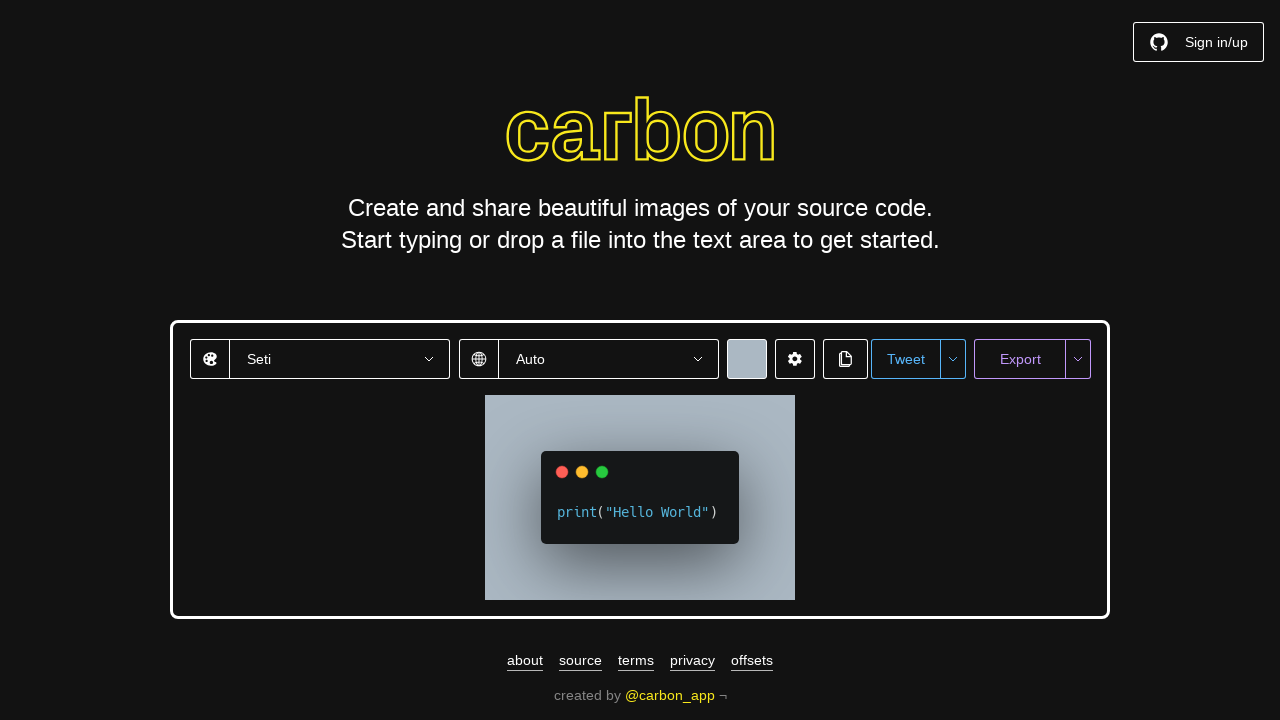

Waited for carbon.now.sh page to fully load with networkidle state
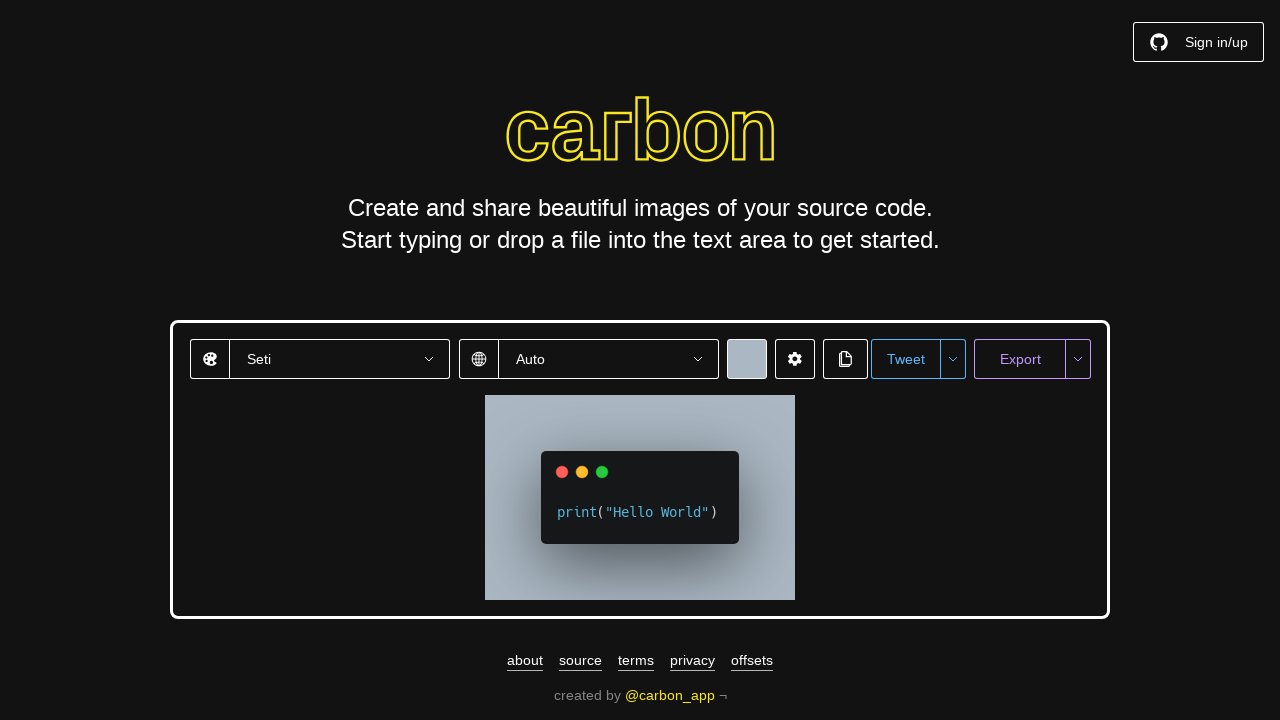

Clicked the Export button to download PNG image of formatted code at (1020, 359) on xpath=//button[contains(text(),'Export')]
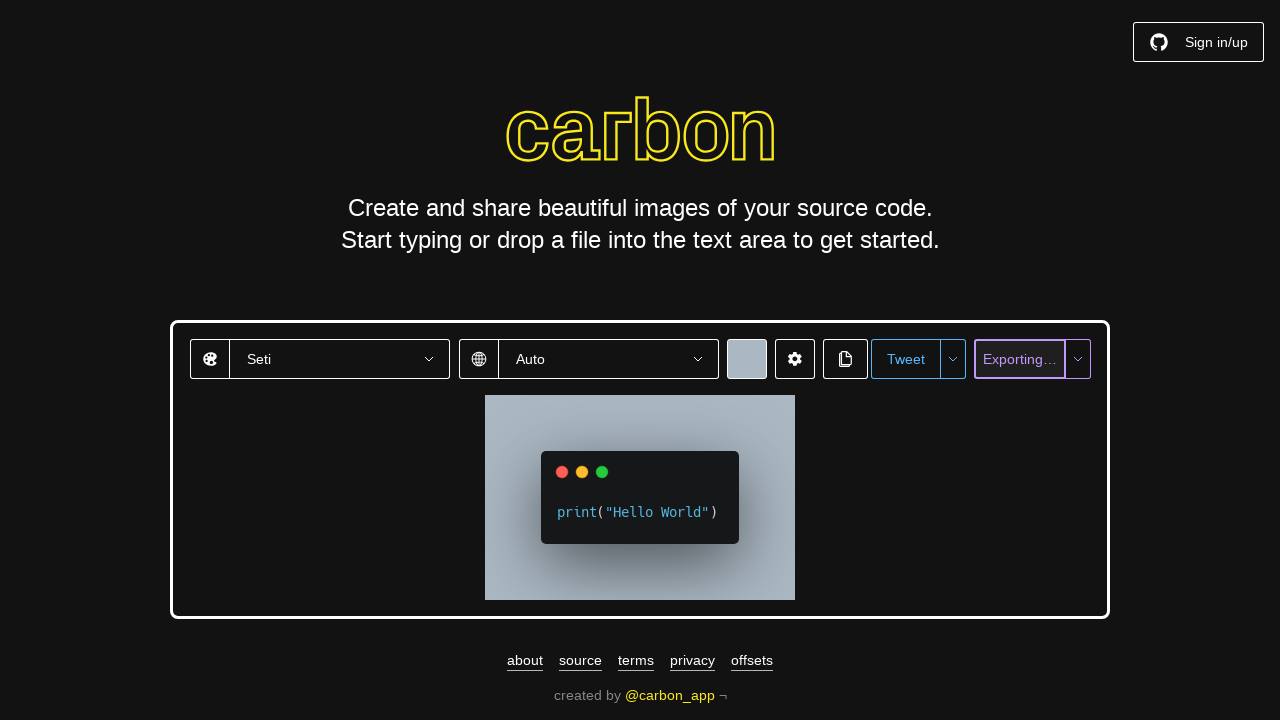

Waited 2 seconds for download to be triggered
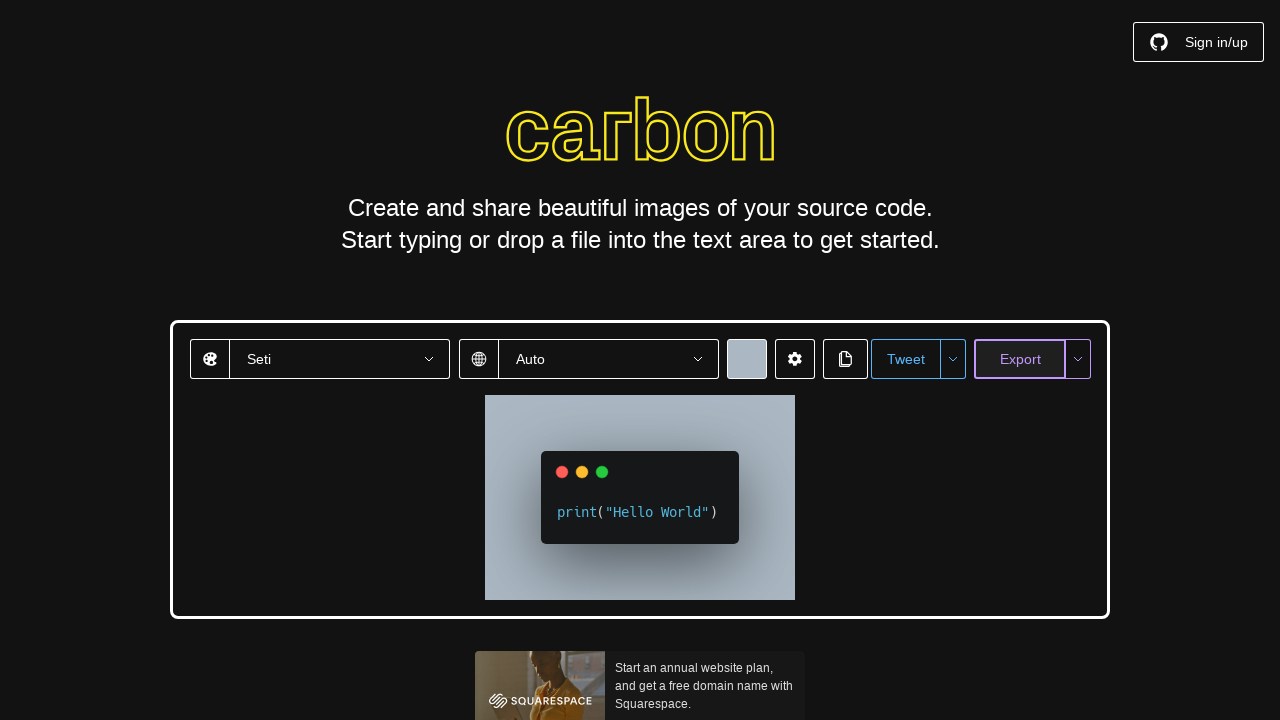

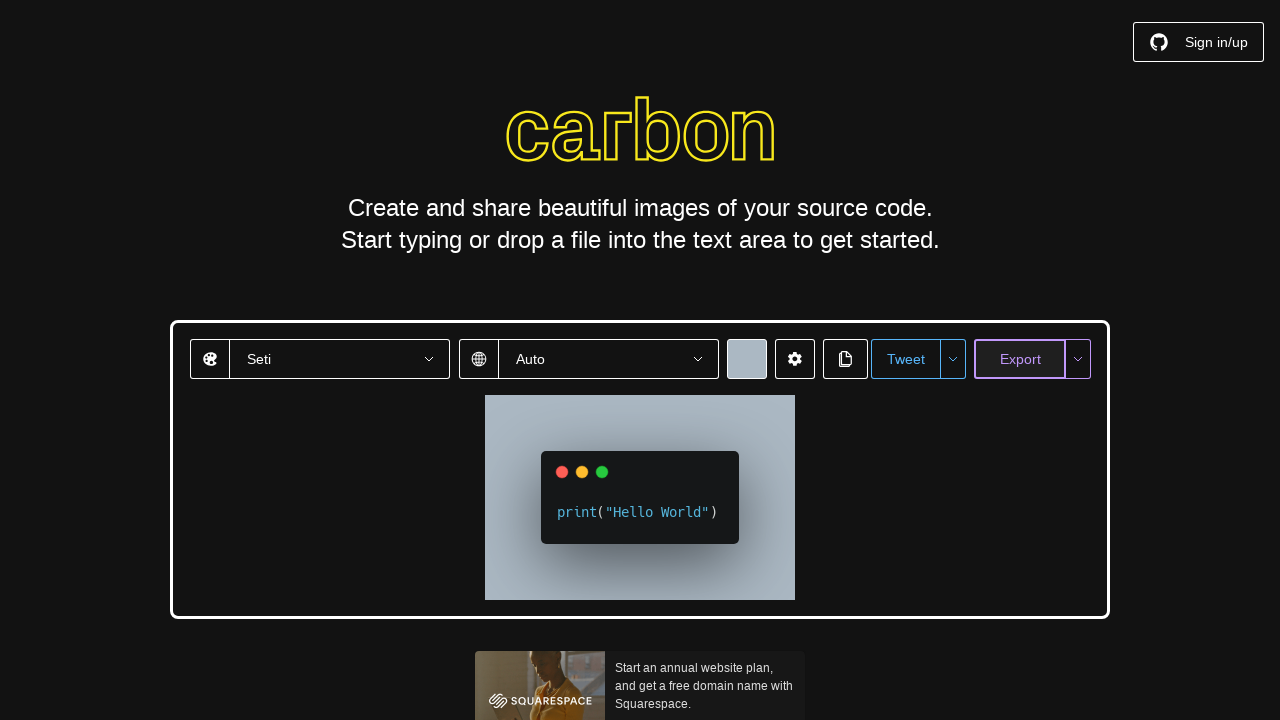